Tests dropdown functionality by selecting an option from a Skills dropdown and verifying available options

Starting URL: https://demo.automationtesting.in/Register.html

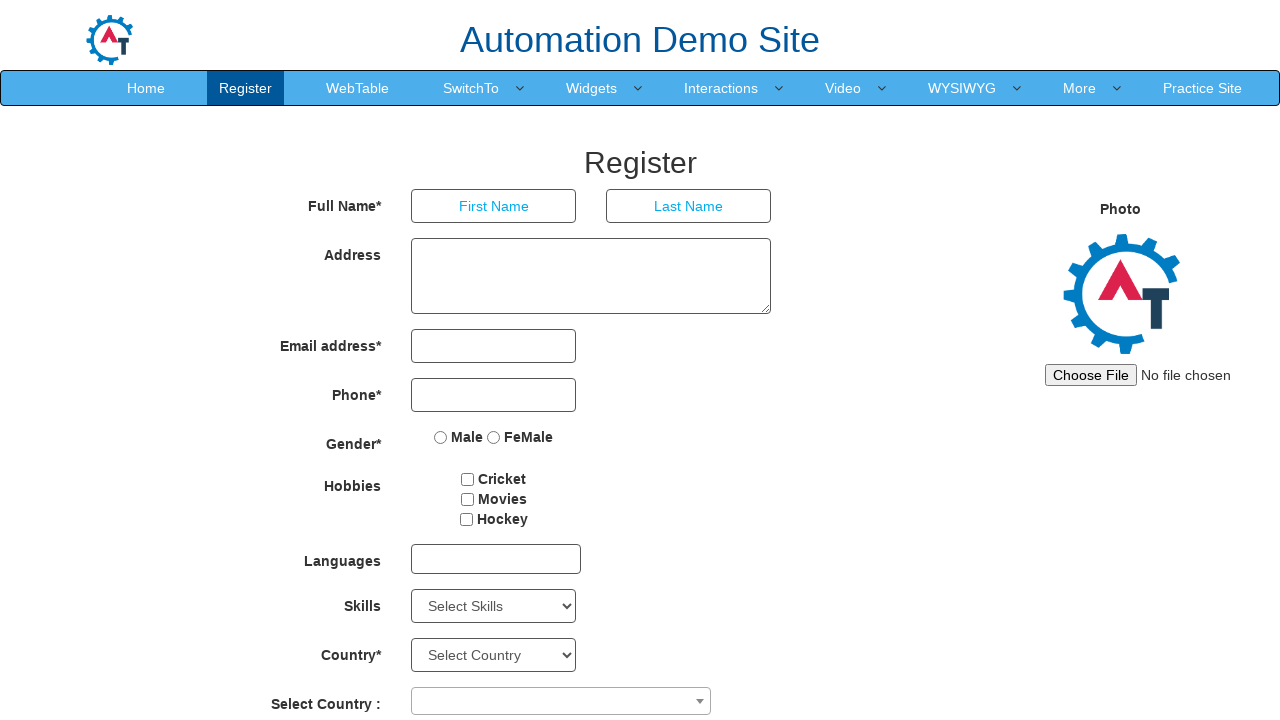

Selected option at index 3 from Skills dropdown on #Skills
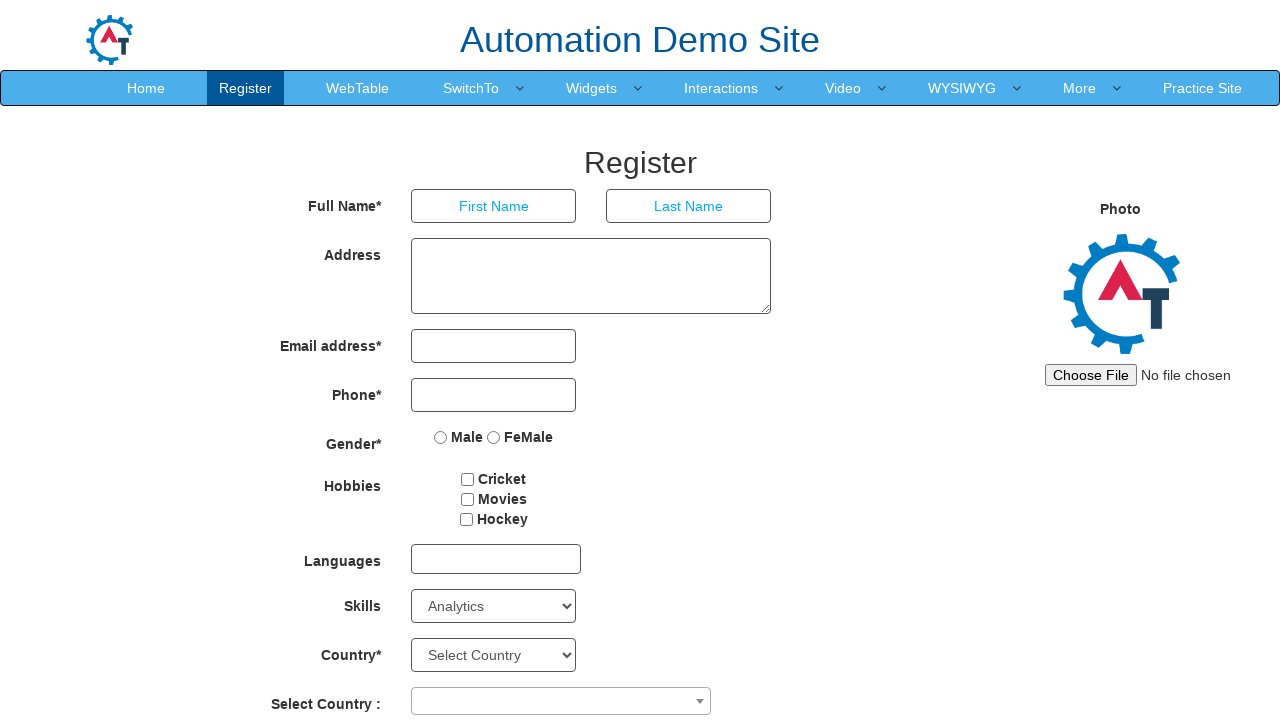

Skills dropdown is visible and loaded
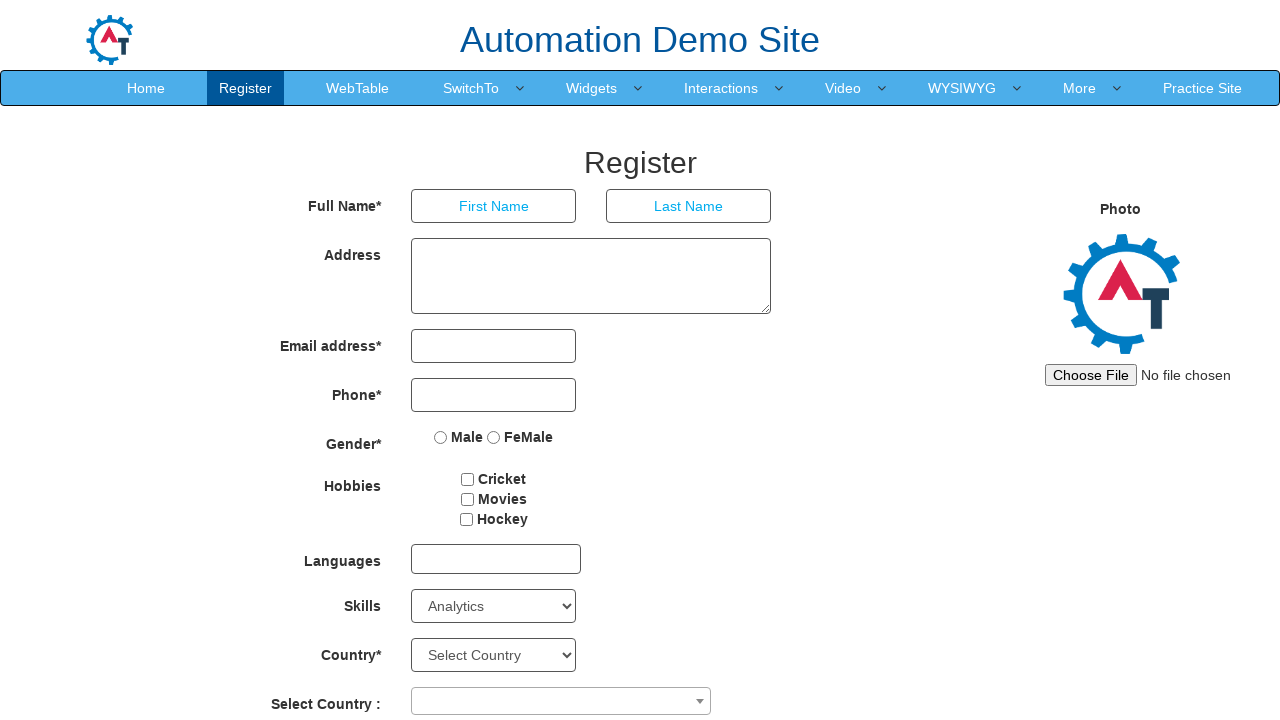

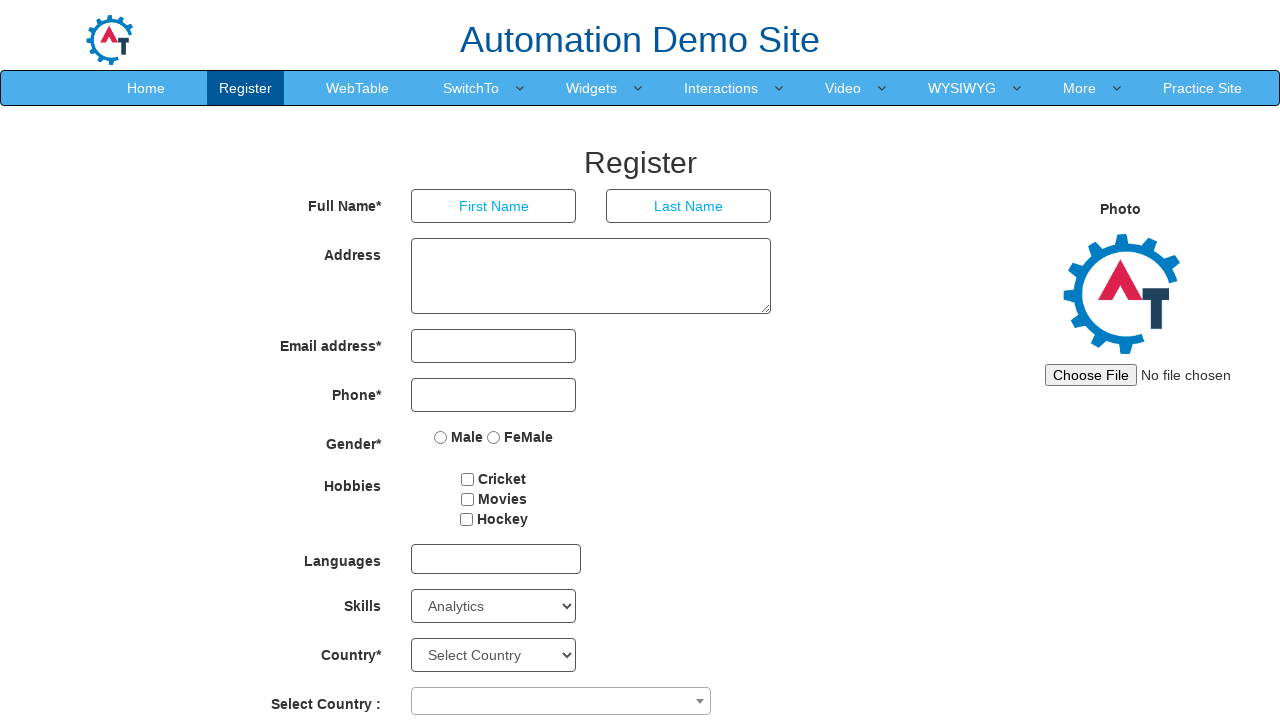